Tests multi-select dropdown functionality by clicking on the dropdown and selecting items from the tree structure

Starting URL: https://www.jqueryscript.net/demo/Drop-Down-Combo-Tree/

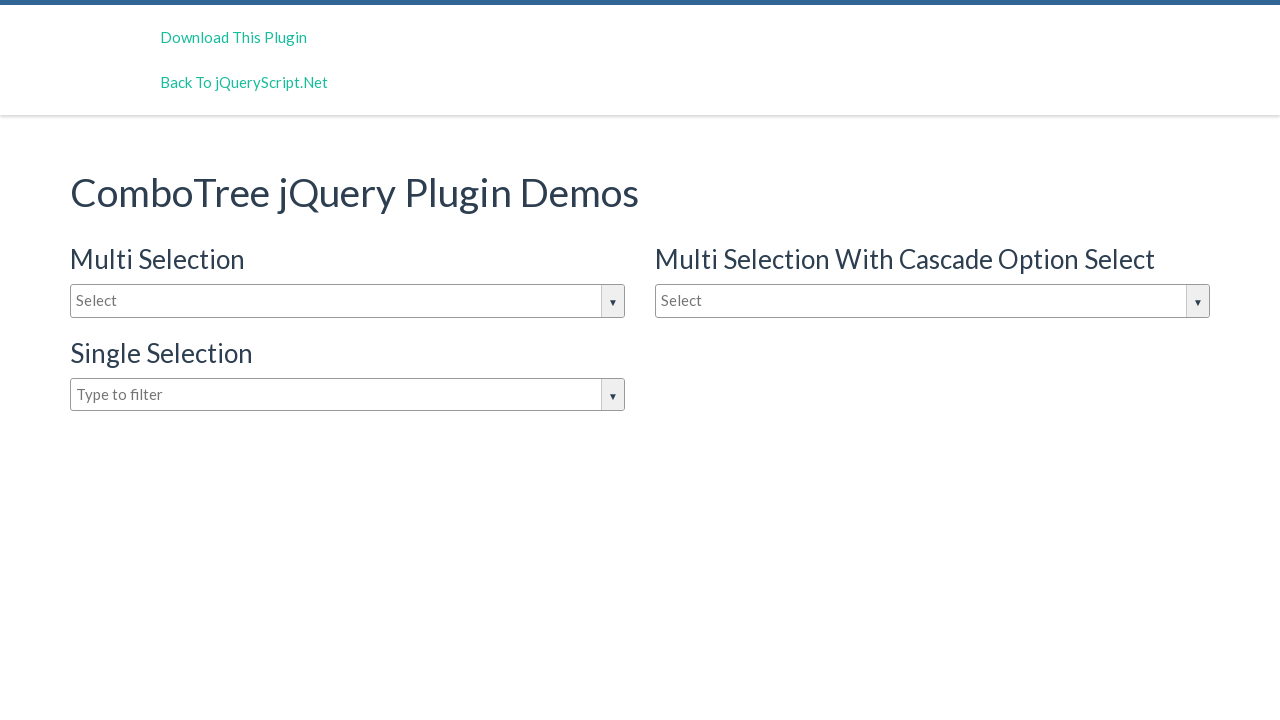

Clicked on the multi-select dropdown to open it at (348, 301) on #justAnInputBox
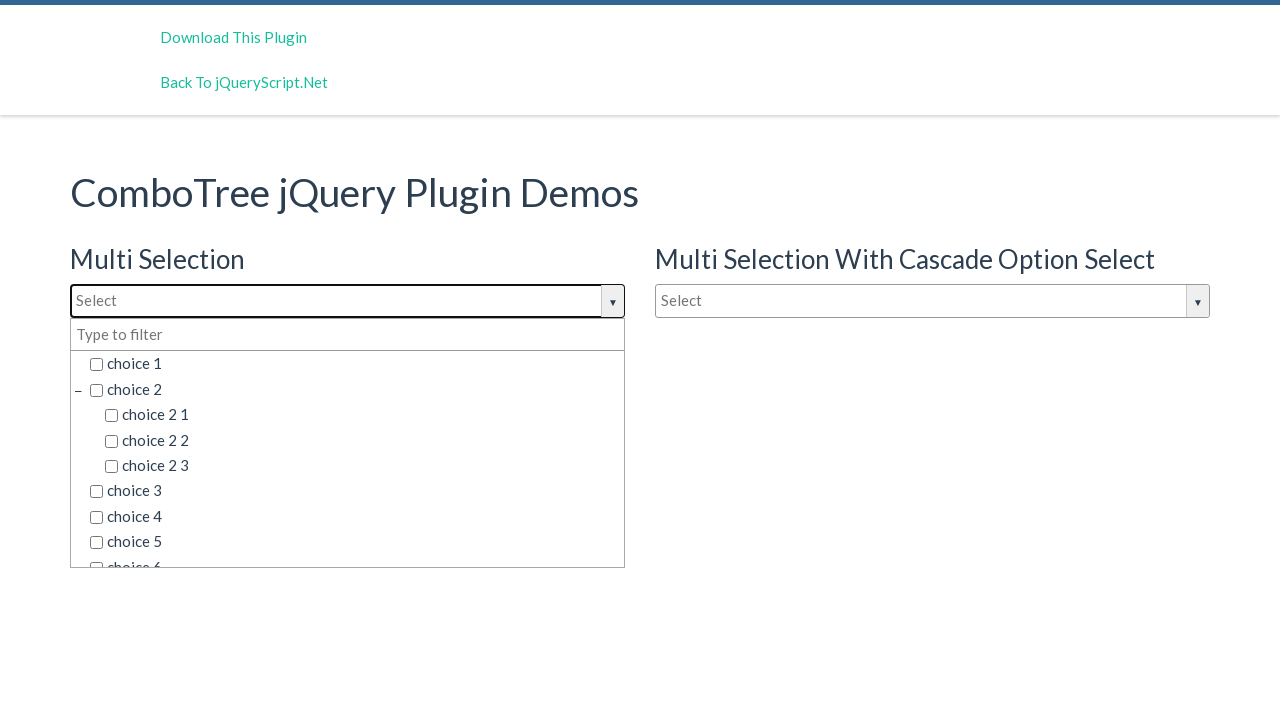

Selected 'choice 2' from the dropdown tree structure at (355, 389) on (//div[@class='comboTreeDropDownContainer'])[1]/ul//li/span[@class='comboTreeIte
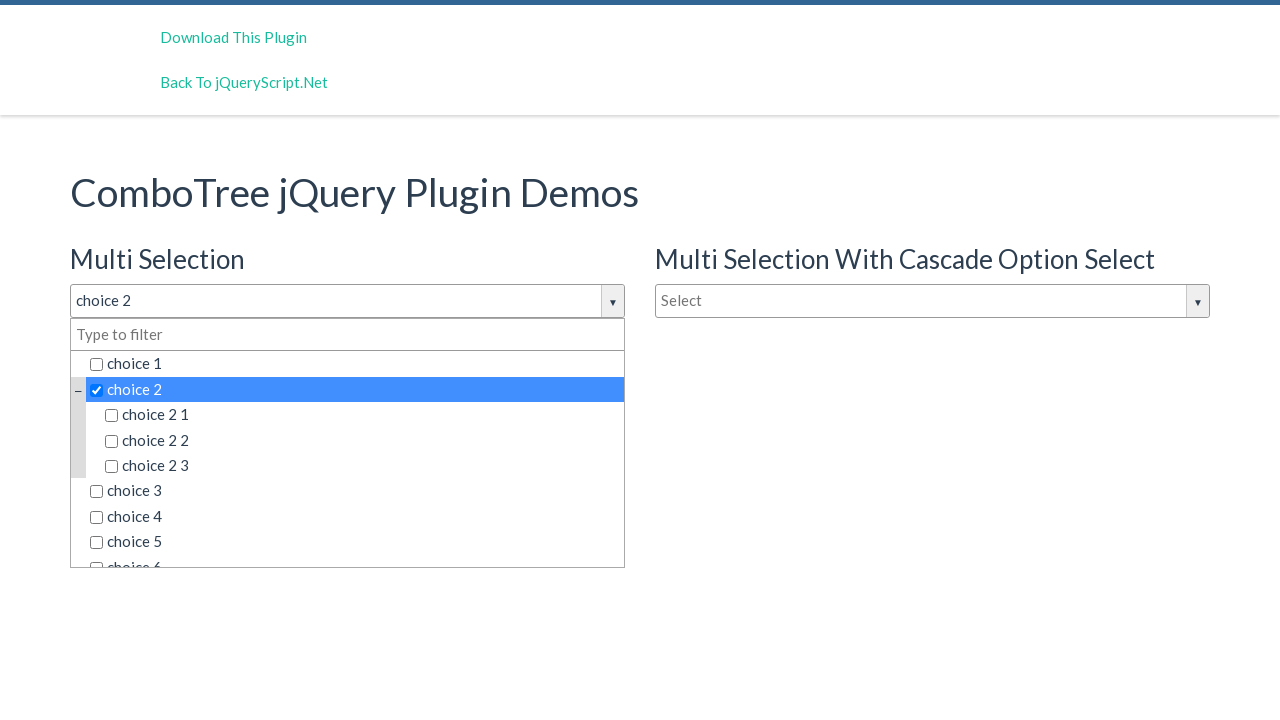

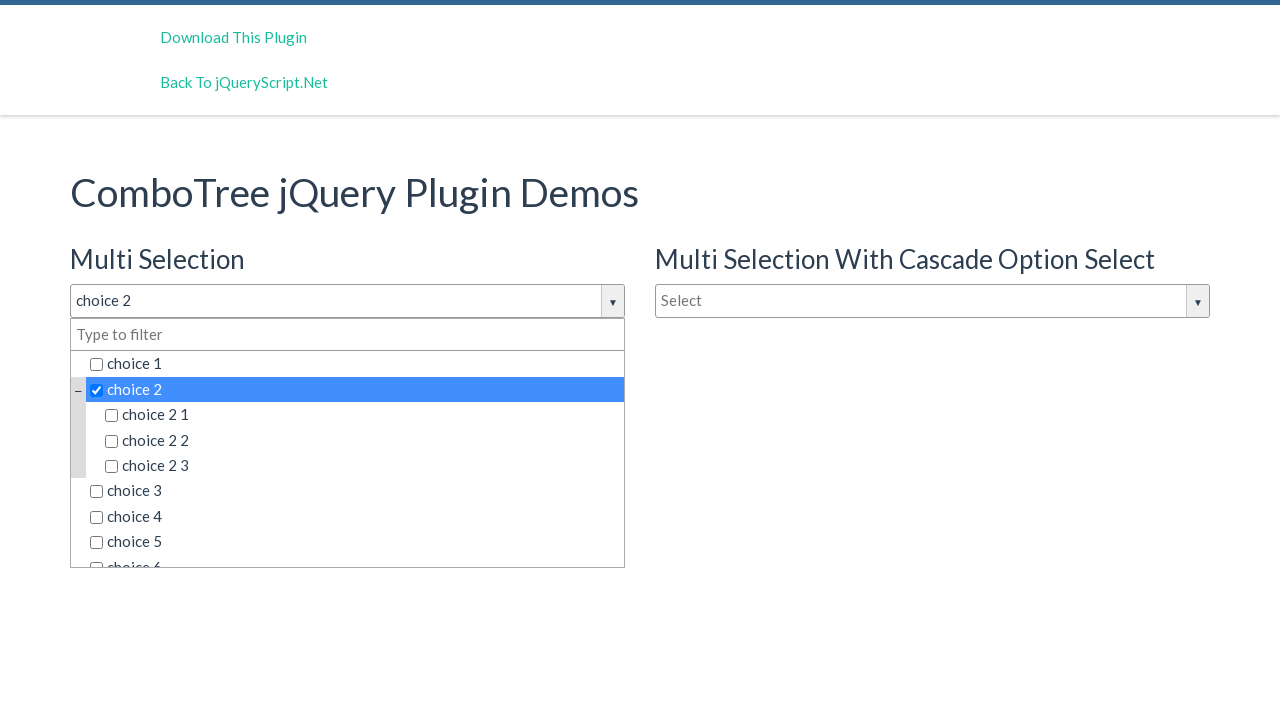